Tests prompt box functionality by triggering a prompt dialog, entering text, and accepting it

Starting URL: https://testpages.herokuapp.com/styled/alerts/alert-test.html

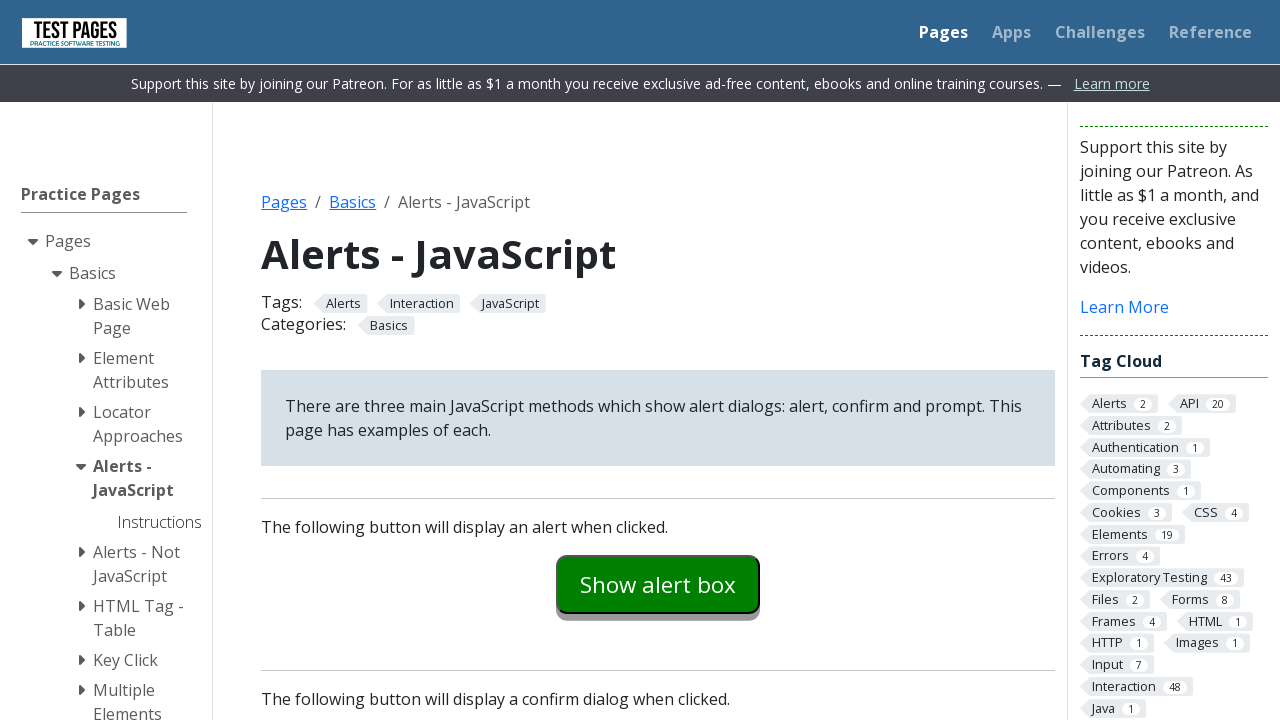

Set up dialog handler to accept prompt with 'Nume'
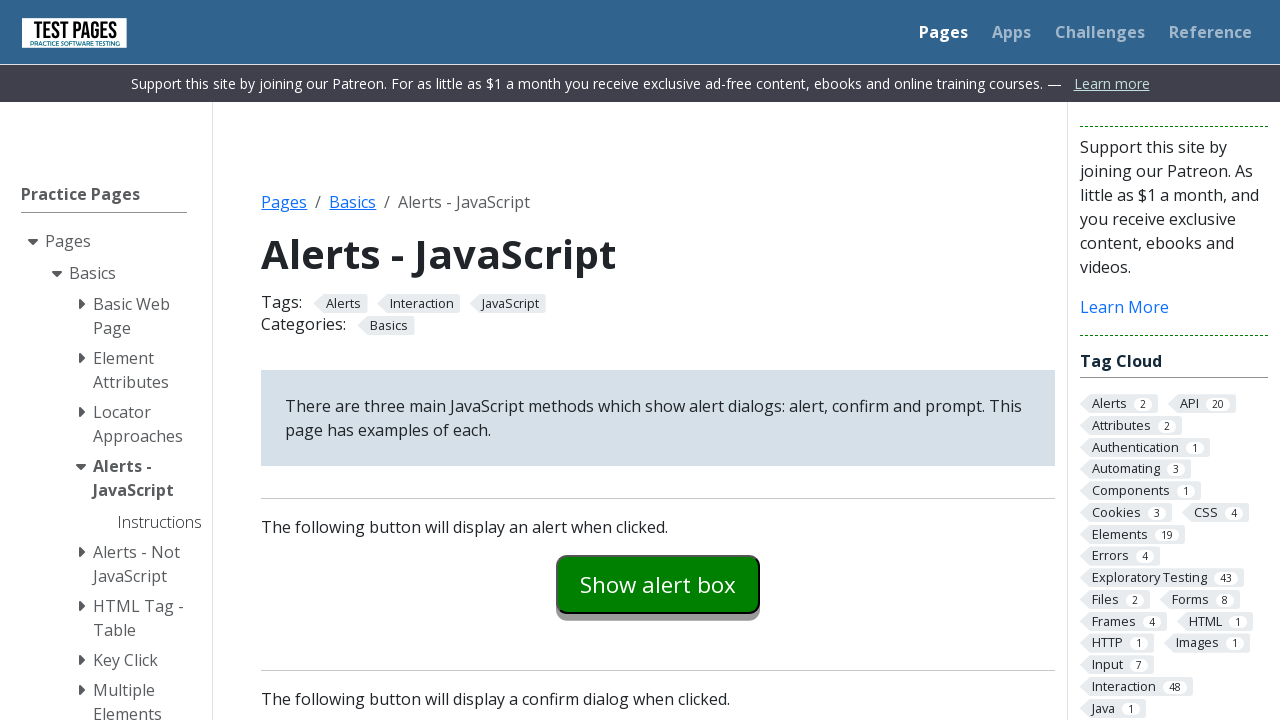

Clicked button to trigger prompt dialog at (658, 360) on xpath=//*[@id='promptexample']
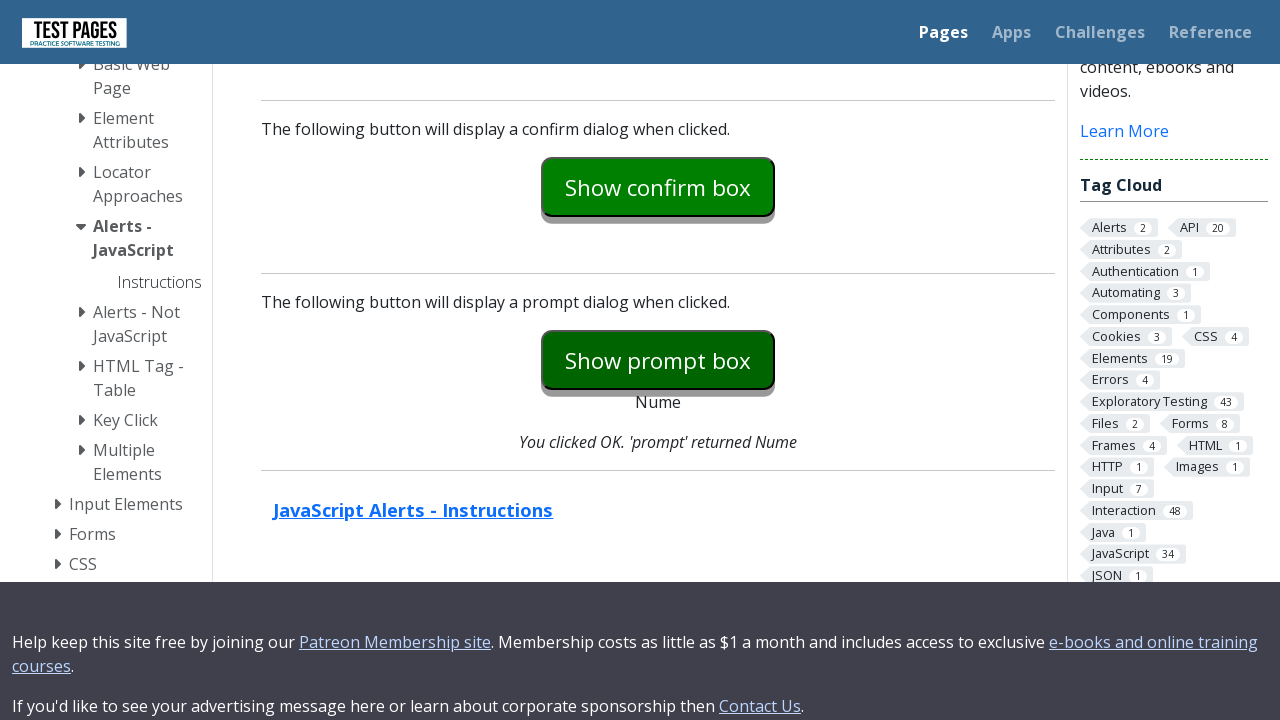

Prompt result displayed on page
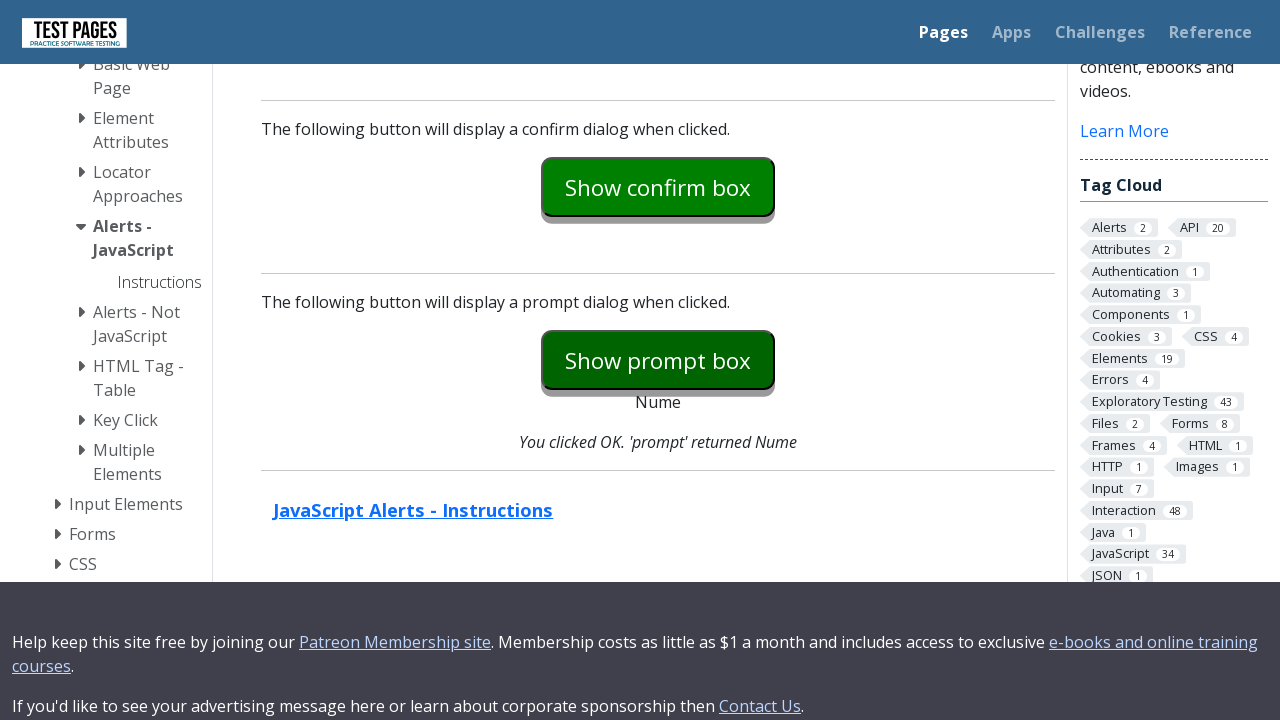

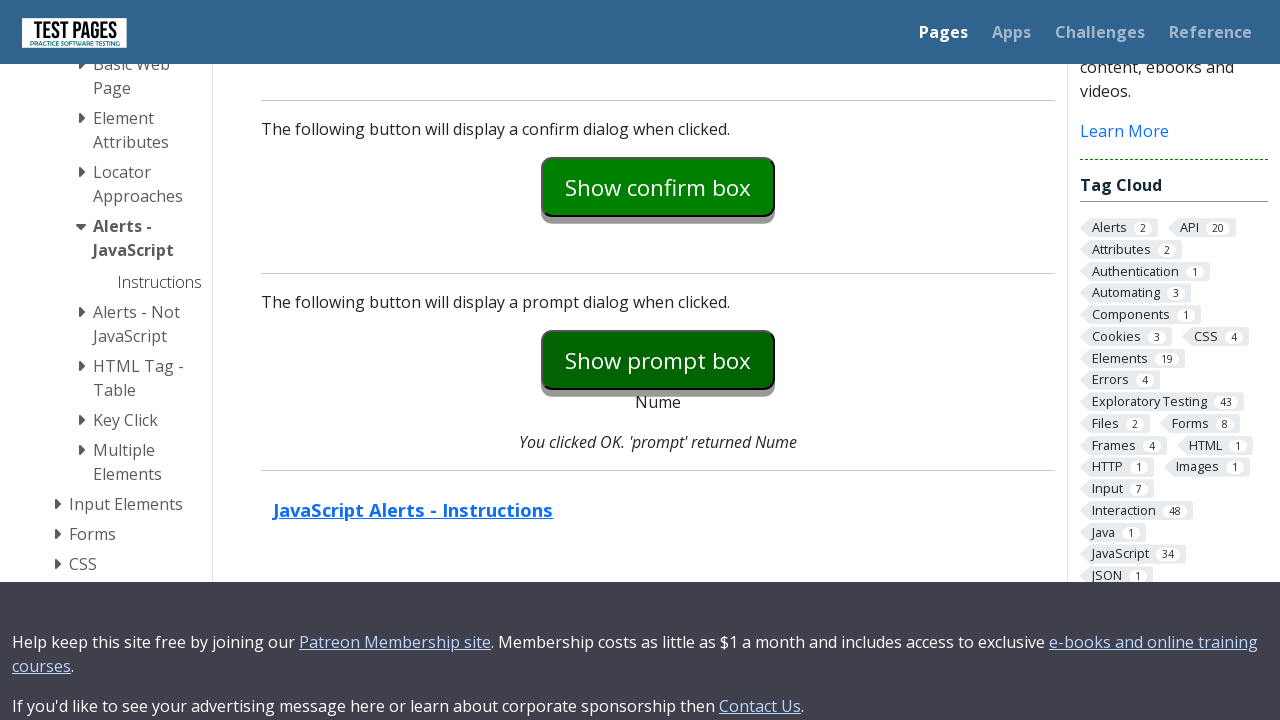